Tests the python.org search functionality by searching for "pycon" and verifying that search results are displayed.

Starting URL: https://www.python.org

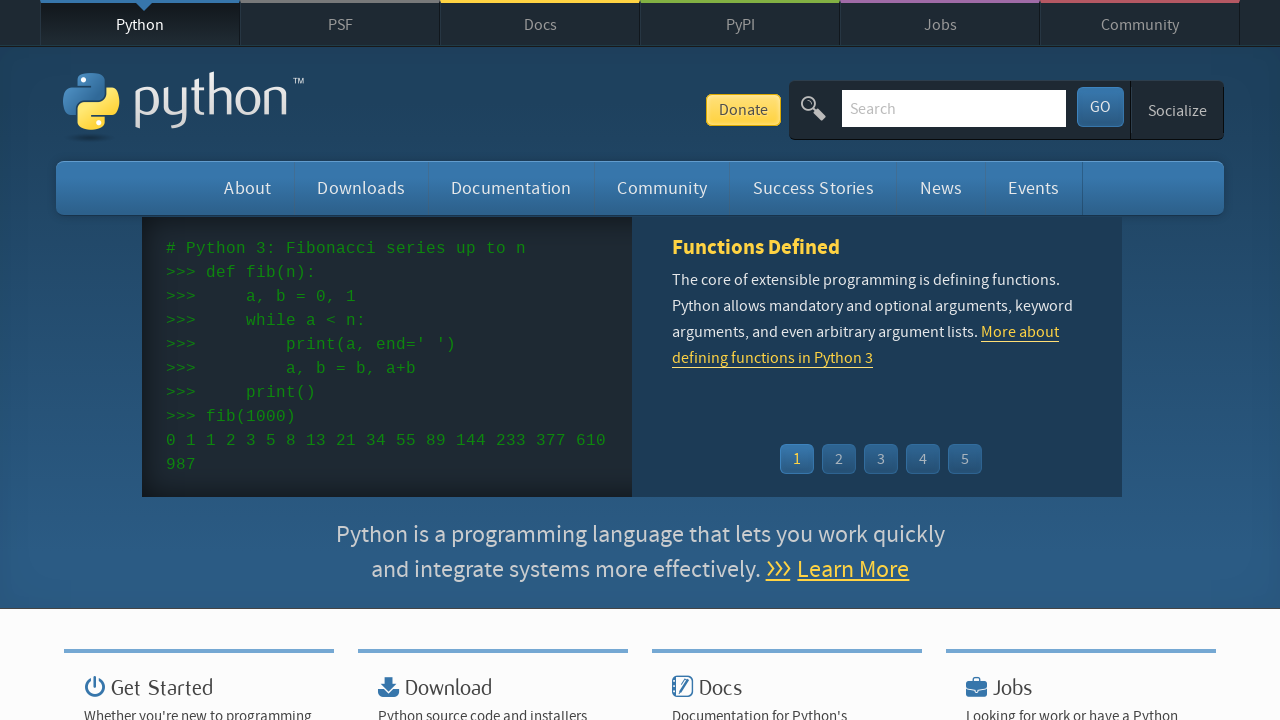

Verified page title contains 'Python'
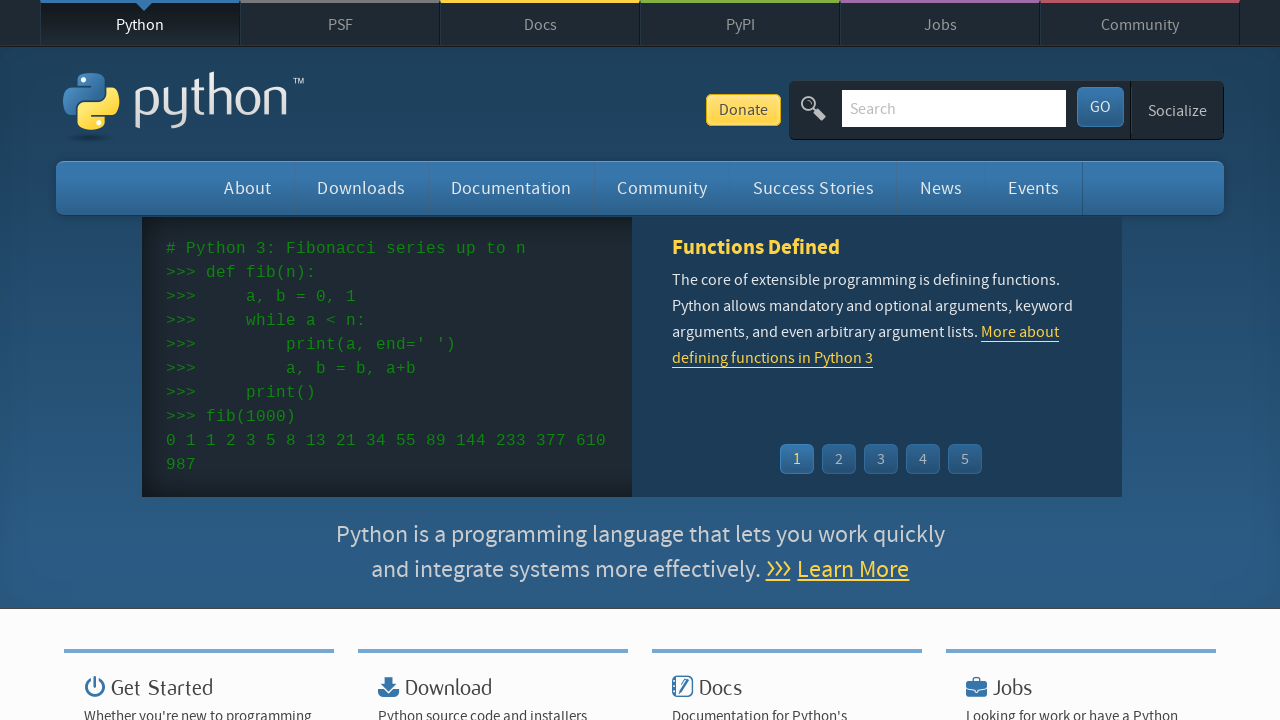

Filled search field with 'pycon' on input[name='q']
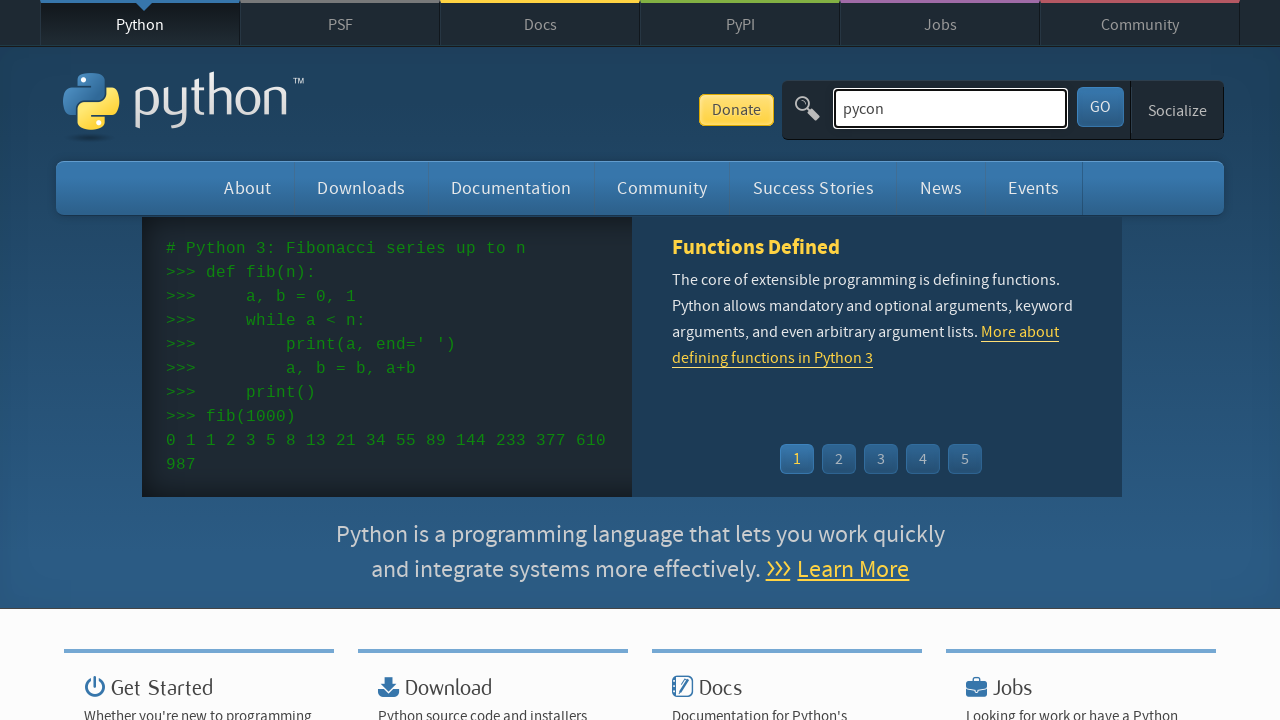

Clicked search submit button at (1100, 107) on button[type='submit']
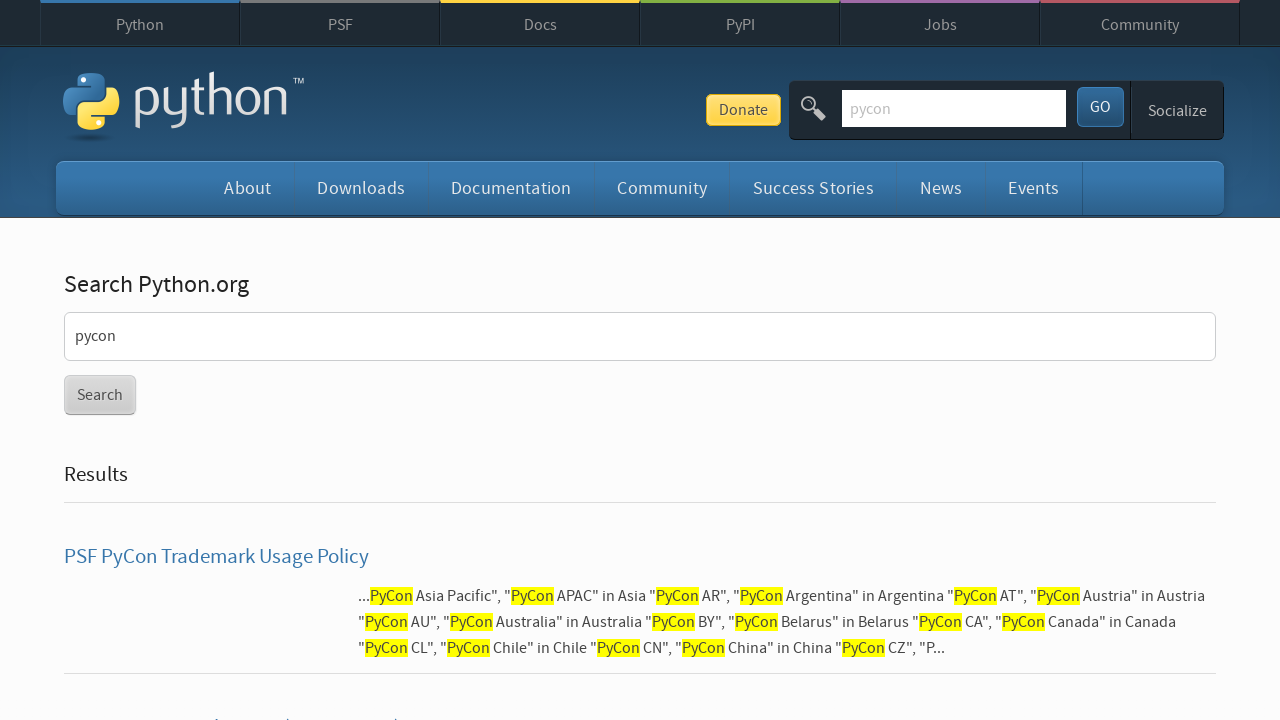

Search results loaded and verified
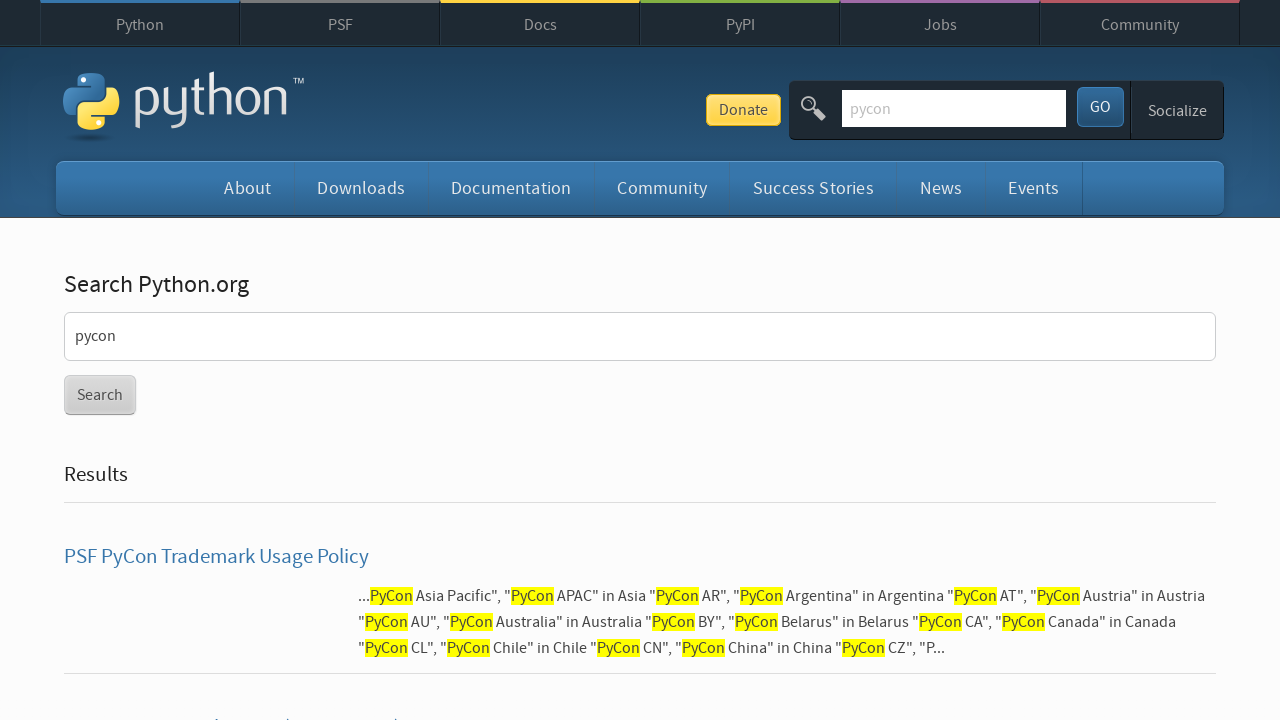

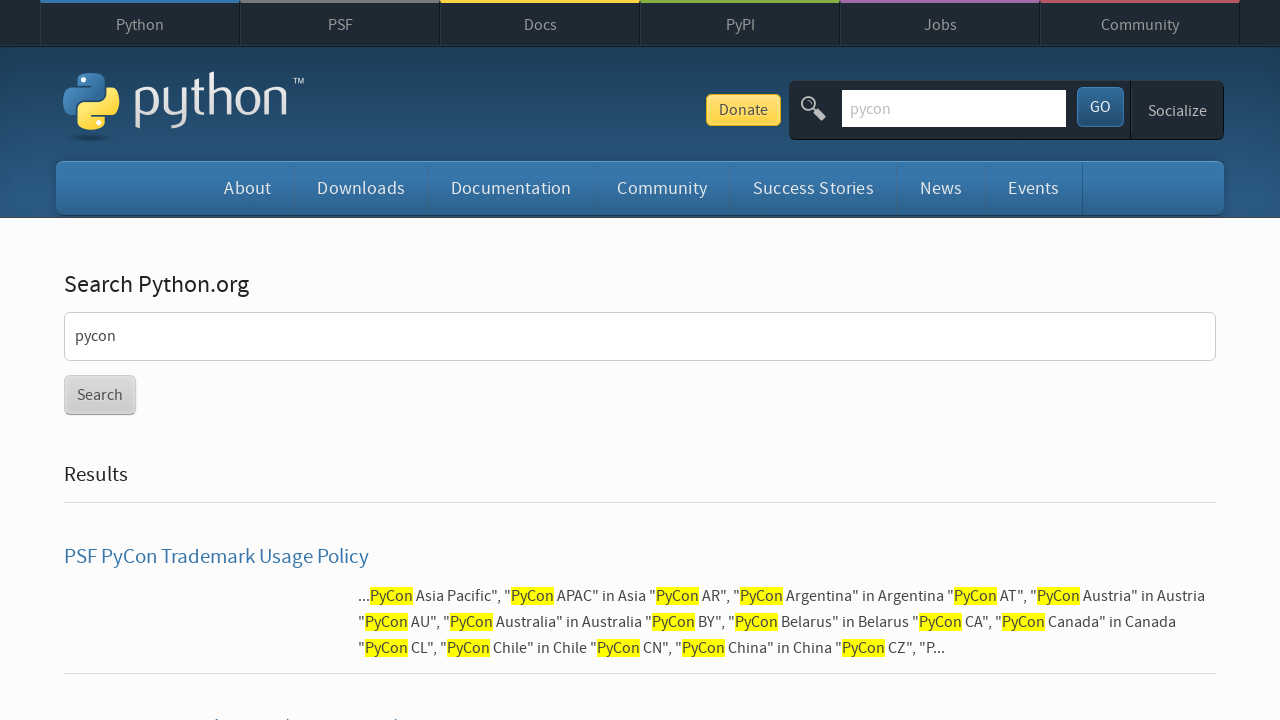